Tests a web form by entering text in a text box, clicking the submit button, and verifying that a success message "Received!" is displayed.

Starting URL: https://www.selenium.dev/selenium/web/web-form.html

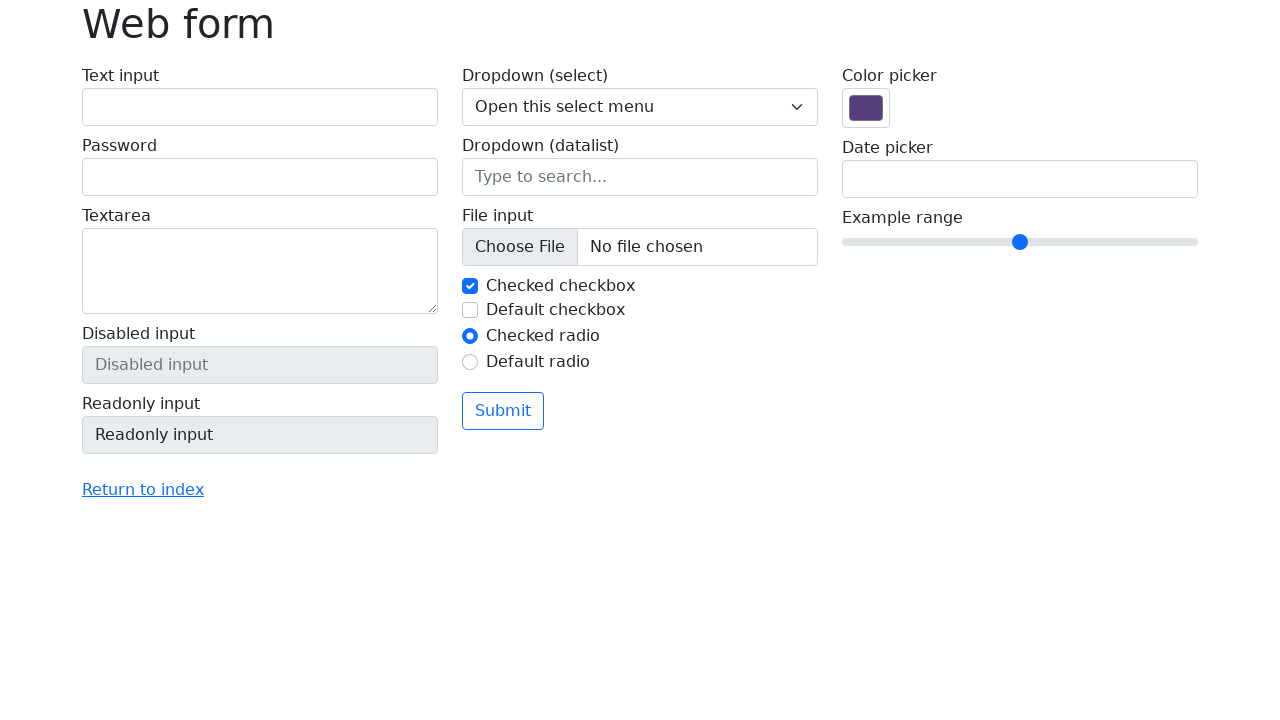

Verified page title is 'Web form'
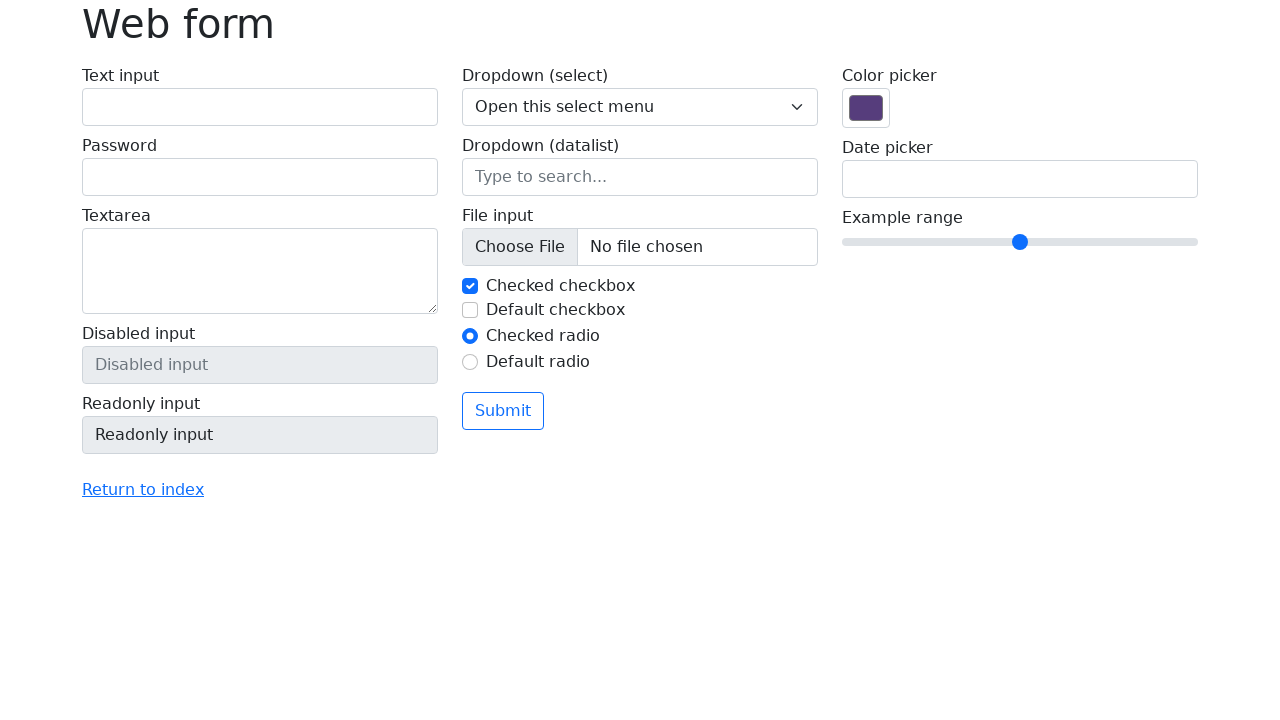

Filled text box with 'Selenium' on input[name='my-text']
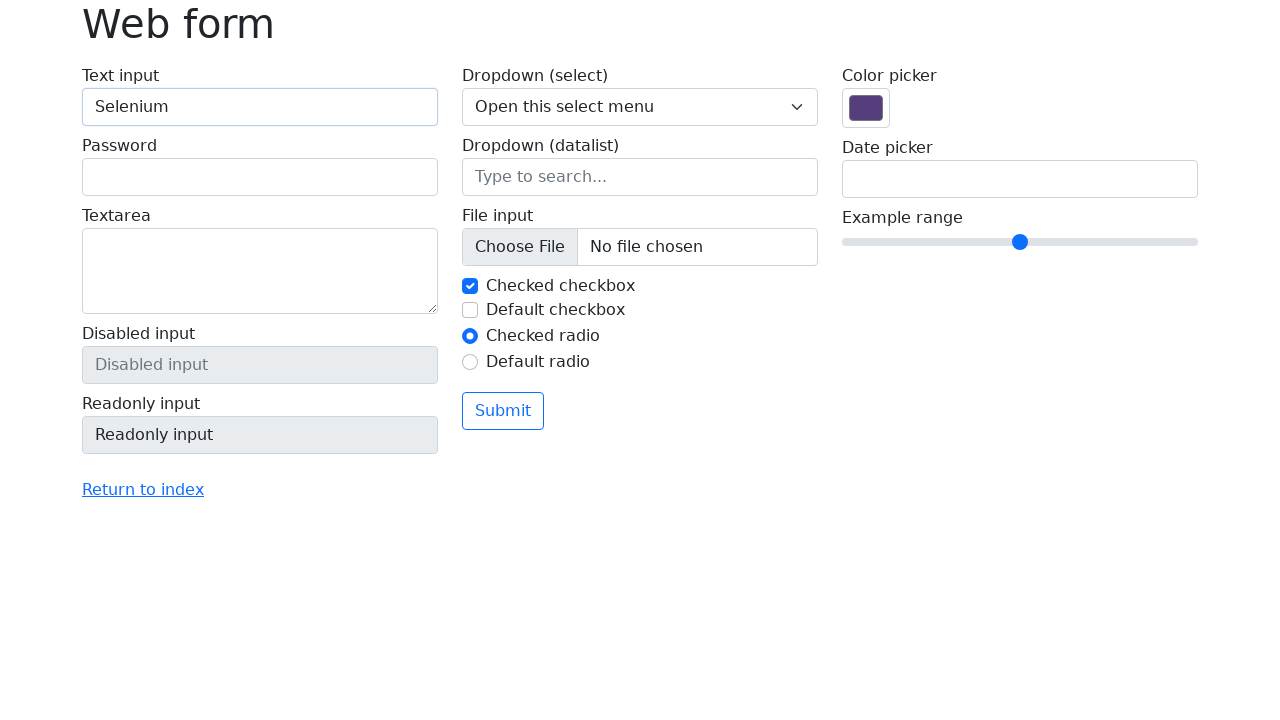

Clicked the submit button at (503, 411) on button
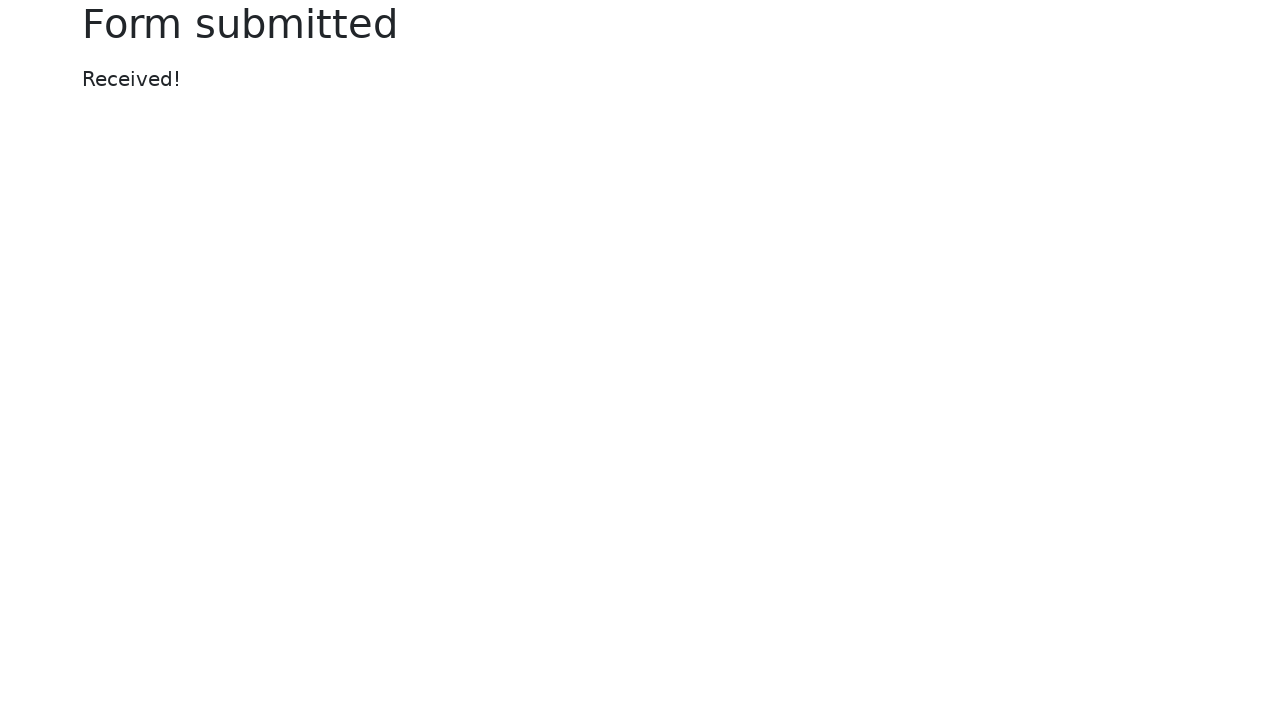

Success message element appeared
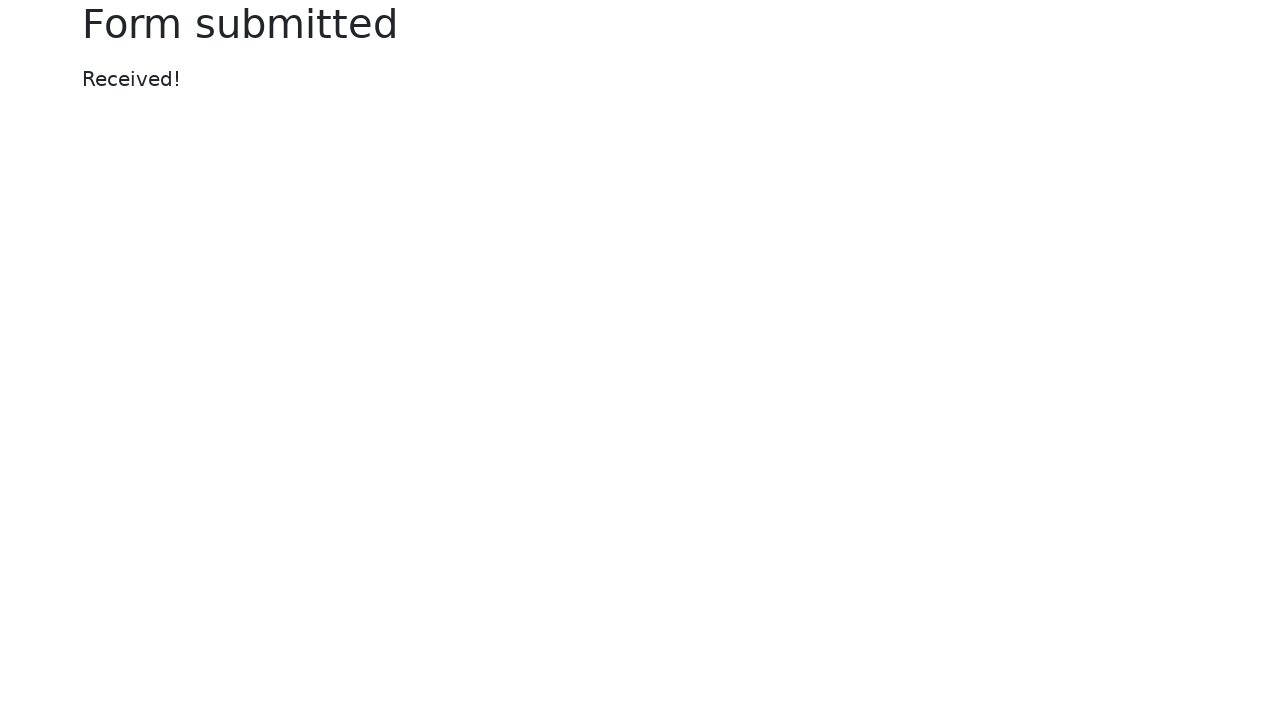

Verified success message displays 'Received!'
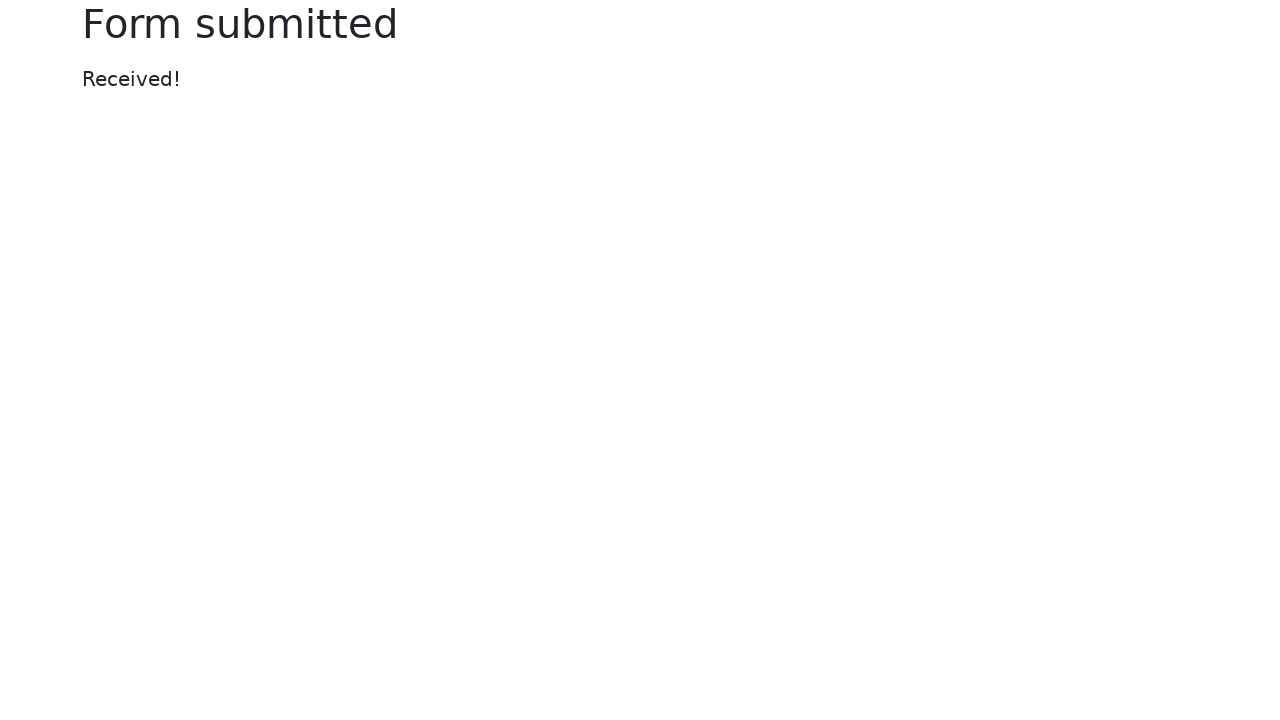

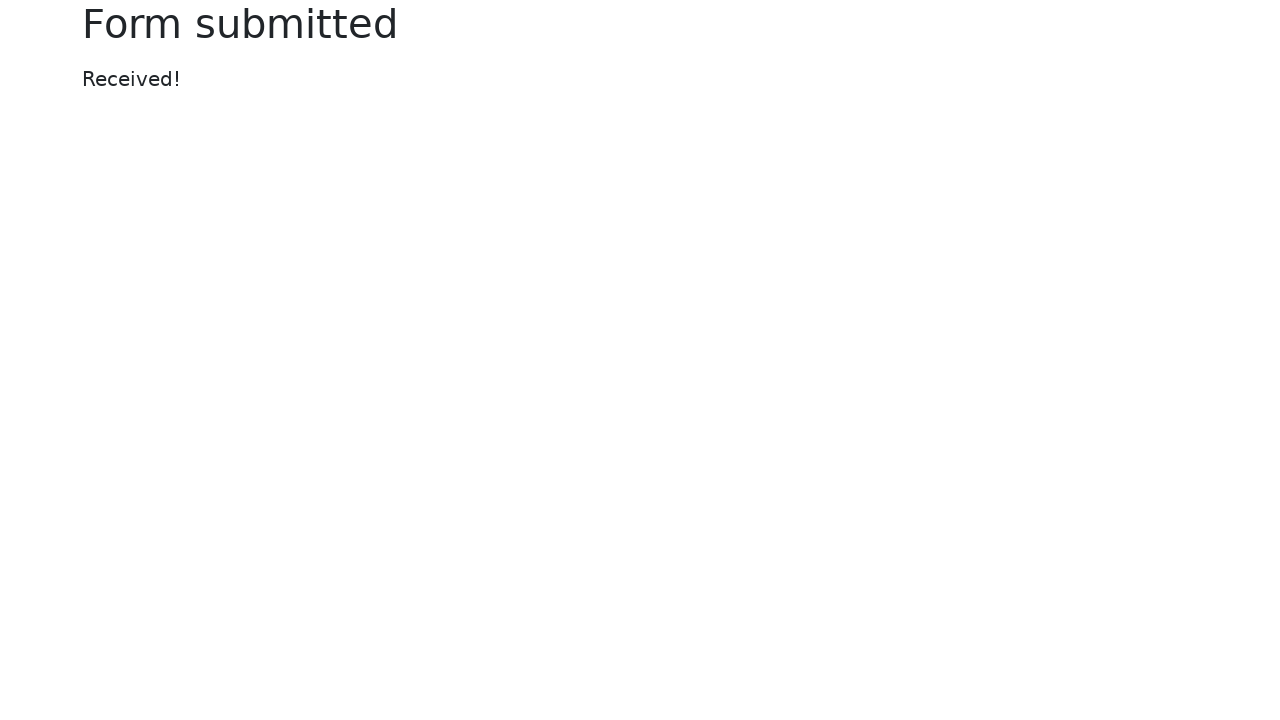